Tests simple alert on test automation practice site by clicking alert button and accepting the dialog

Starting URL: https://testautomationpractice.blogspot.com/

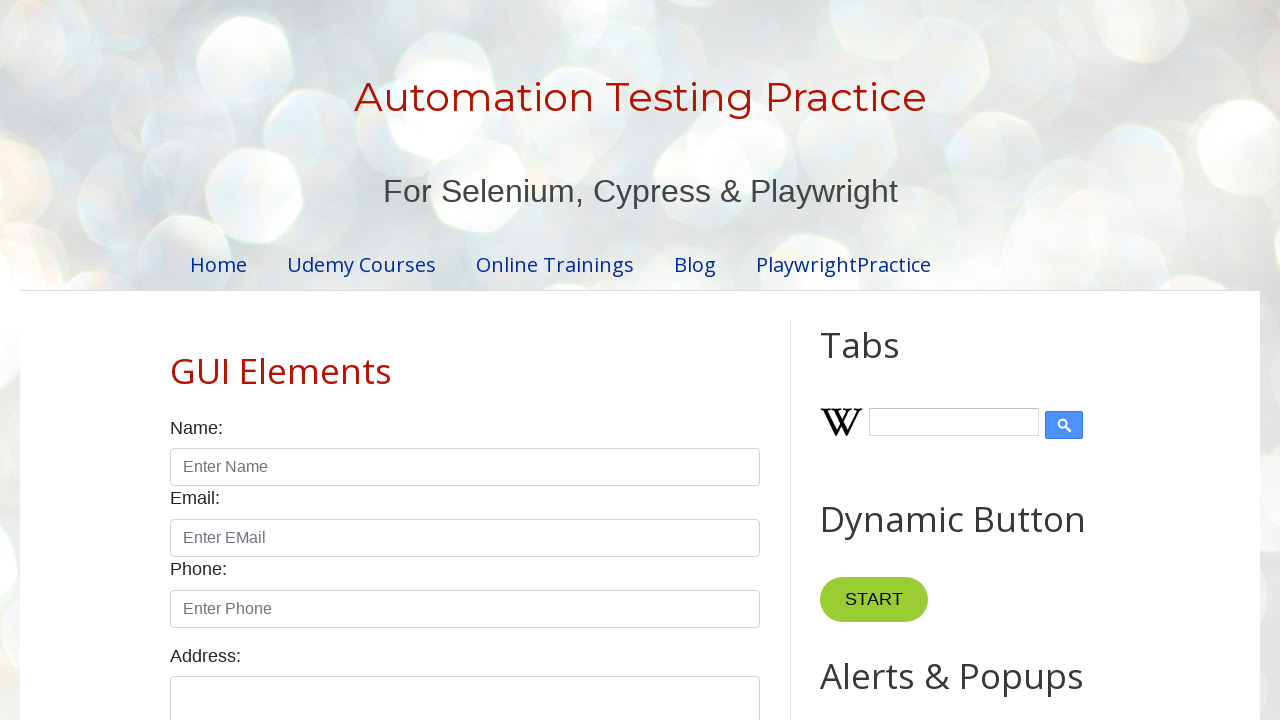

Set up dialog handler to accept alerts
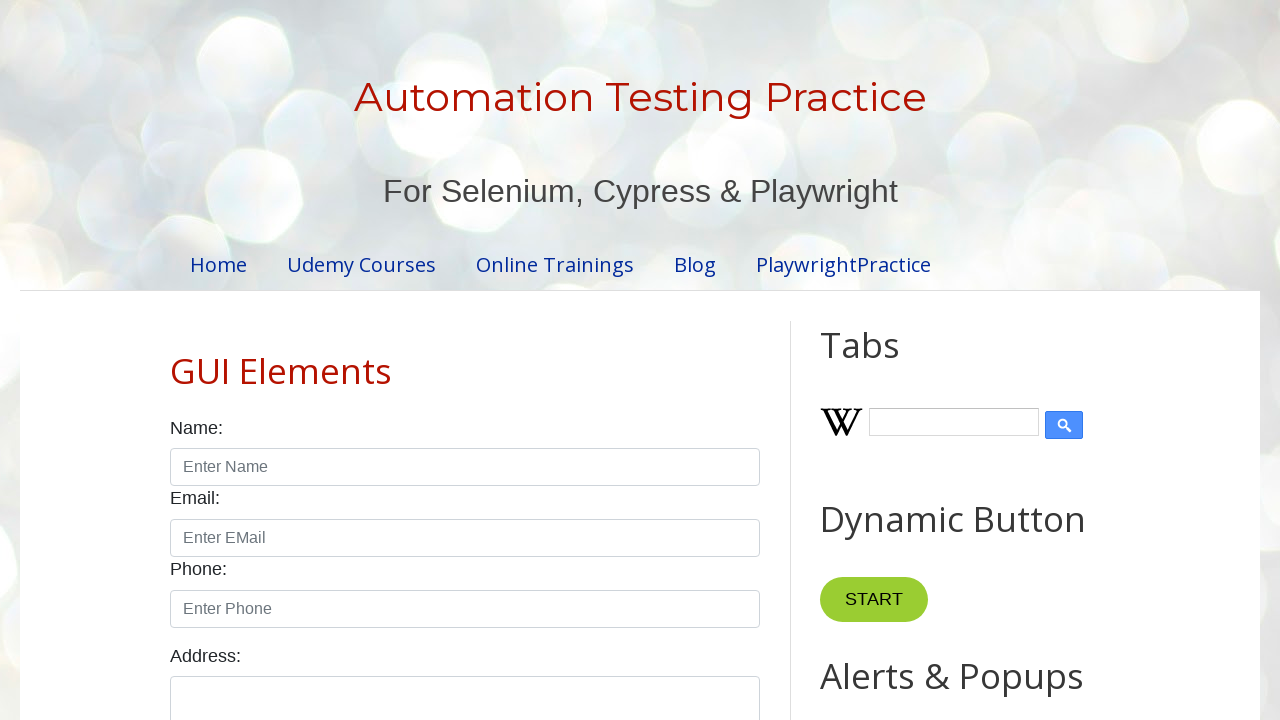

Clicked alert button to trigger dialog at (888, 361) on #alertBtn
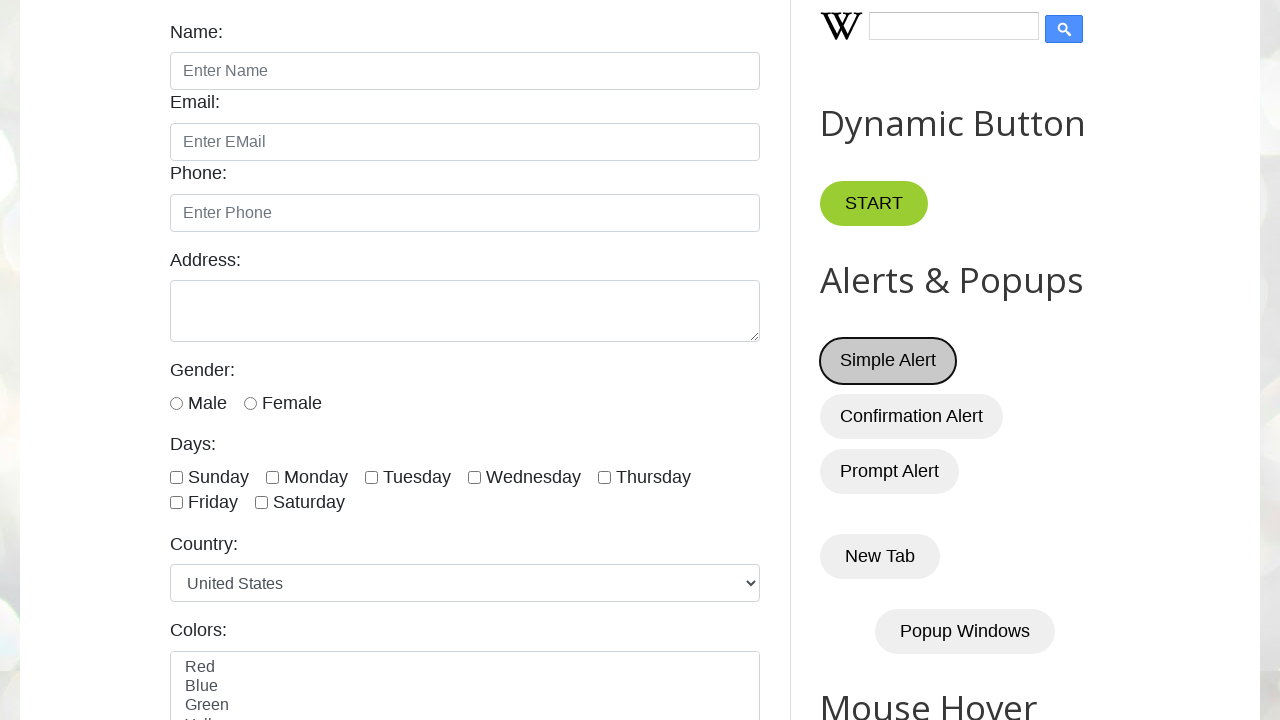

Waited for alert dialog to be accepted and completed
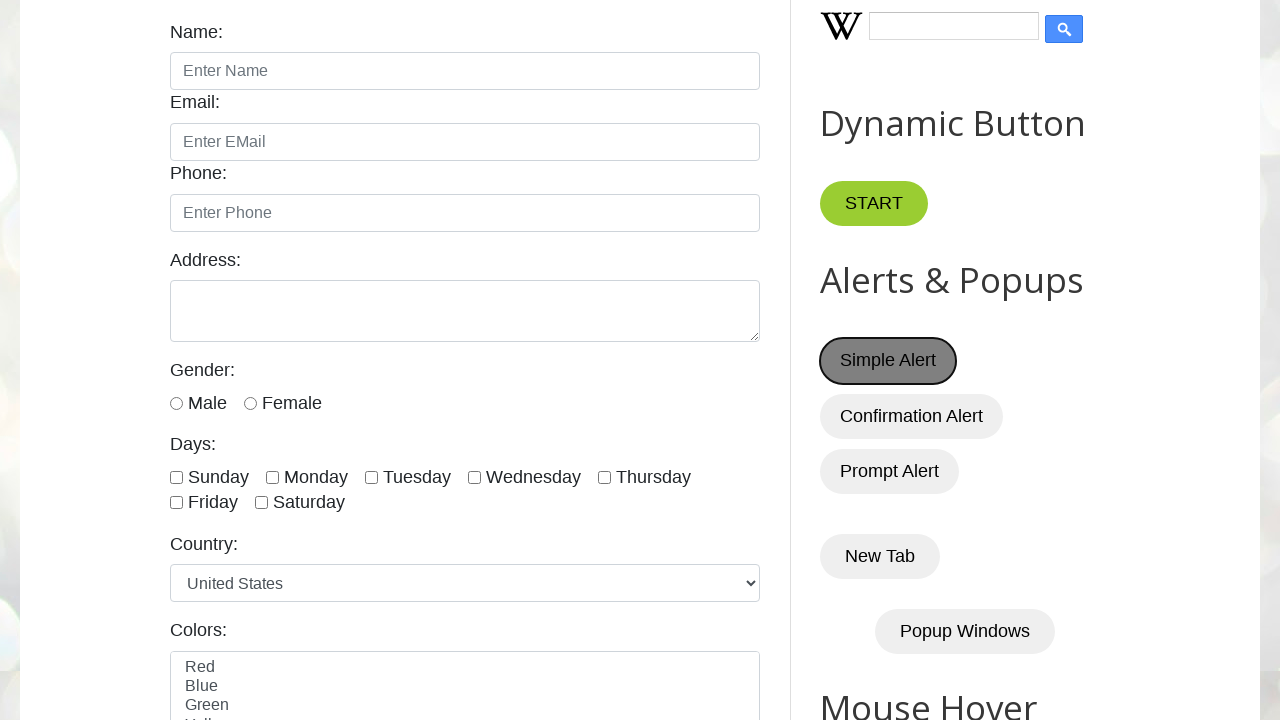

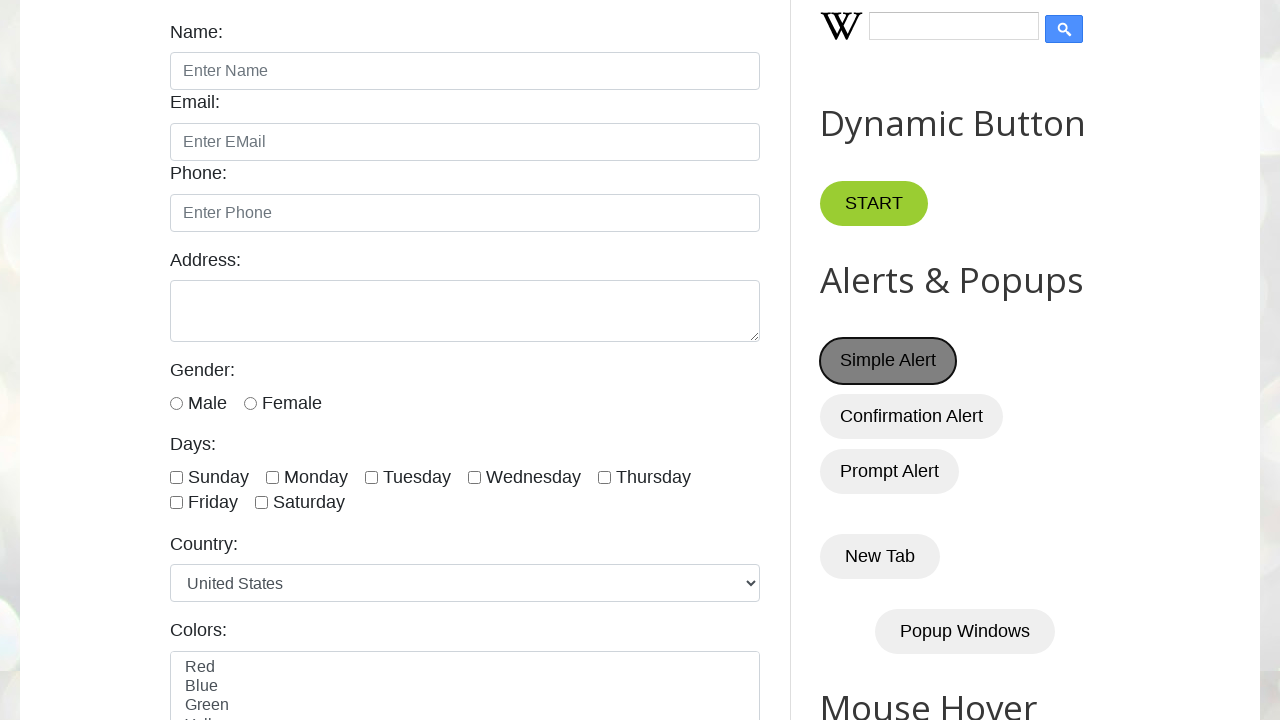